Tests a form filling workflow by entering data into header, MKE, OAI, and name input fields, submitting the form to verify error messages appear, then clearing the form.

Starting URL: https://devmountain-qa.github.io/enter-wanted/1.4_Assignment/index.html

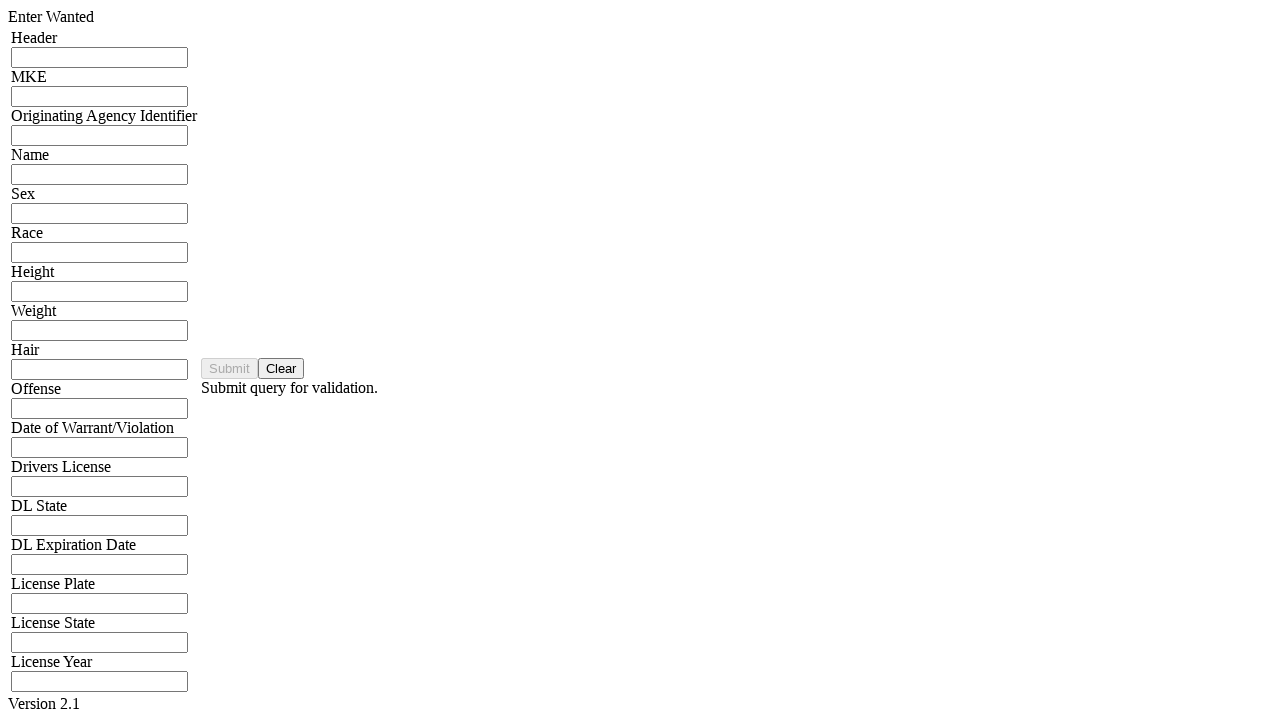

Filled header input field with 'HDR12345678' on input[name='hdrInput']
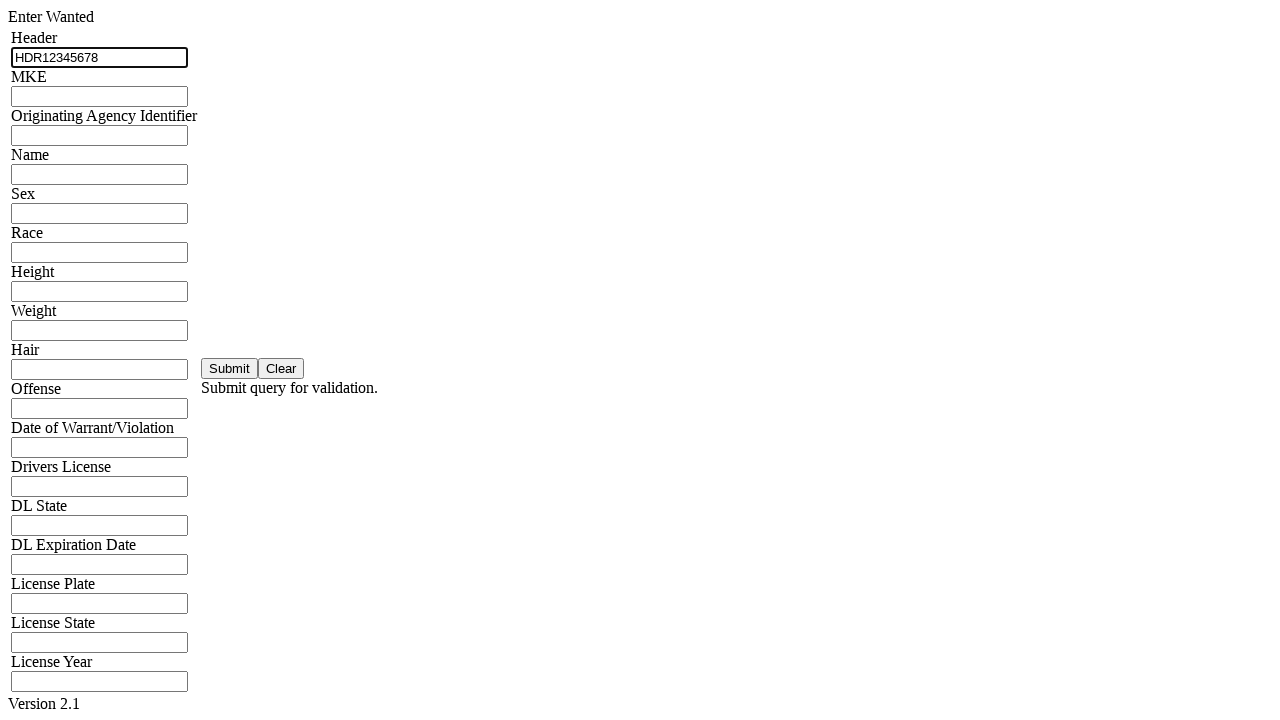

Filled MKE input field with 'MKE987654' on input[name='mkeInput']
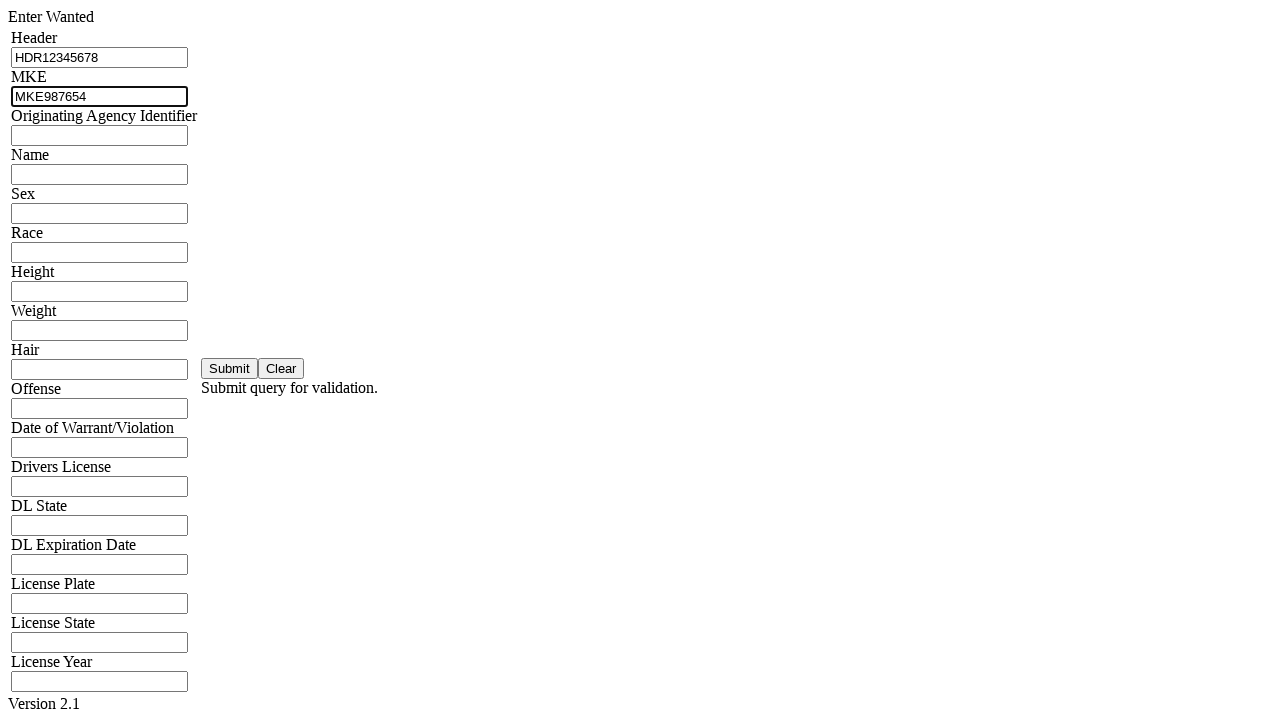

Filled OAI/ORI input field with 'ORI123456' on input[name='oriInput']
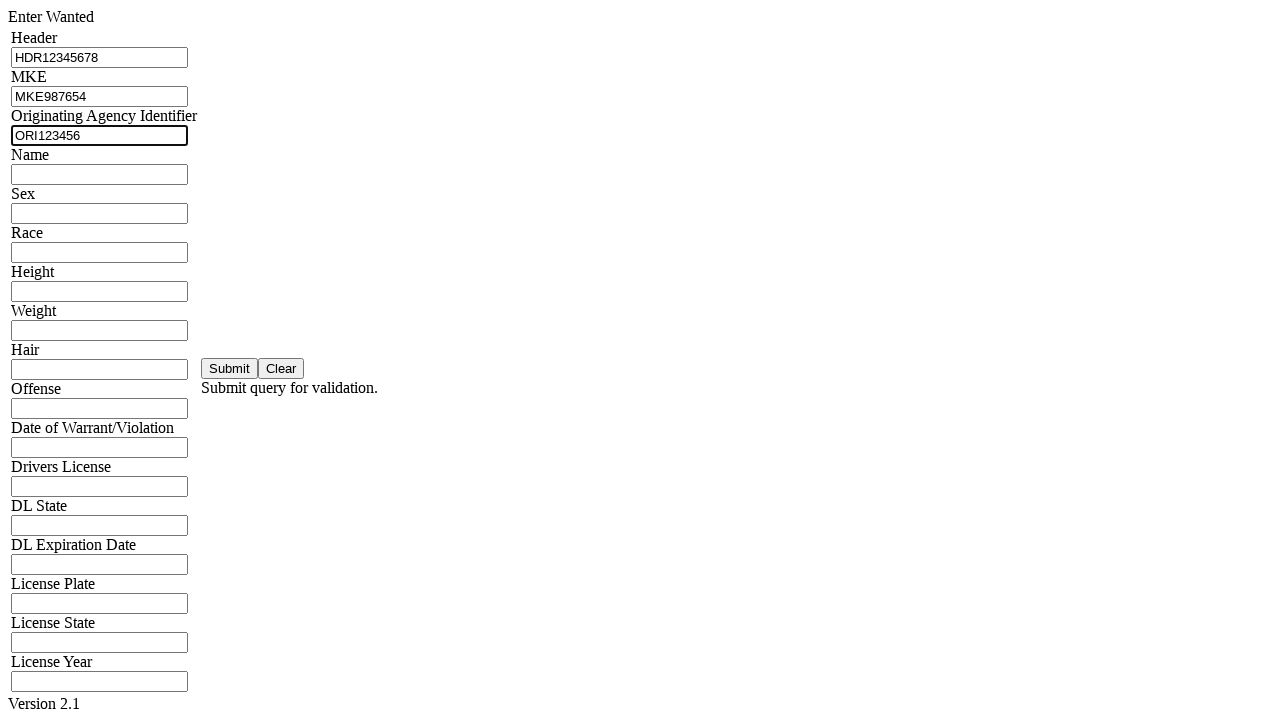

Filled name input field with 'John Smith' on input[name='namInput']
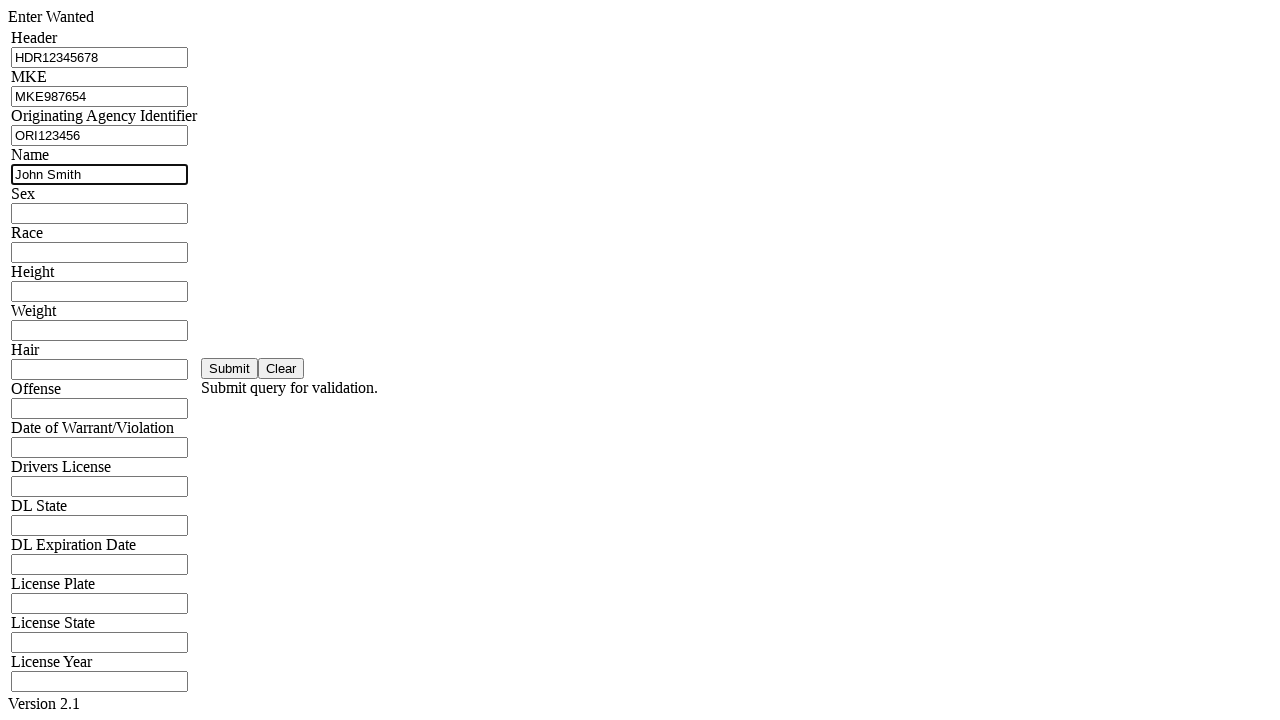

Clicked submit button to submit form at (230, 368) on #saveBtn
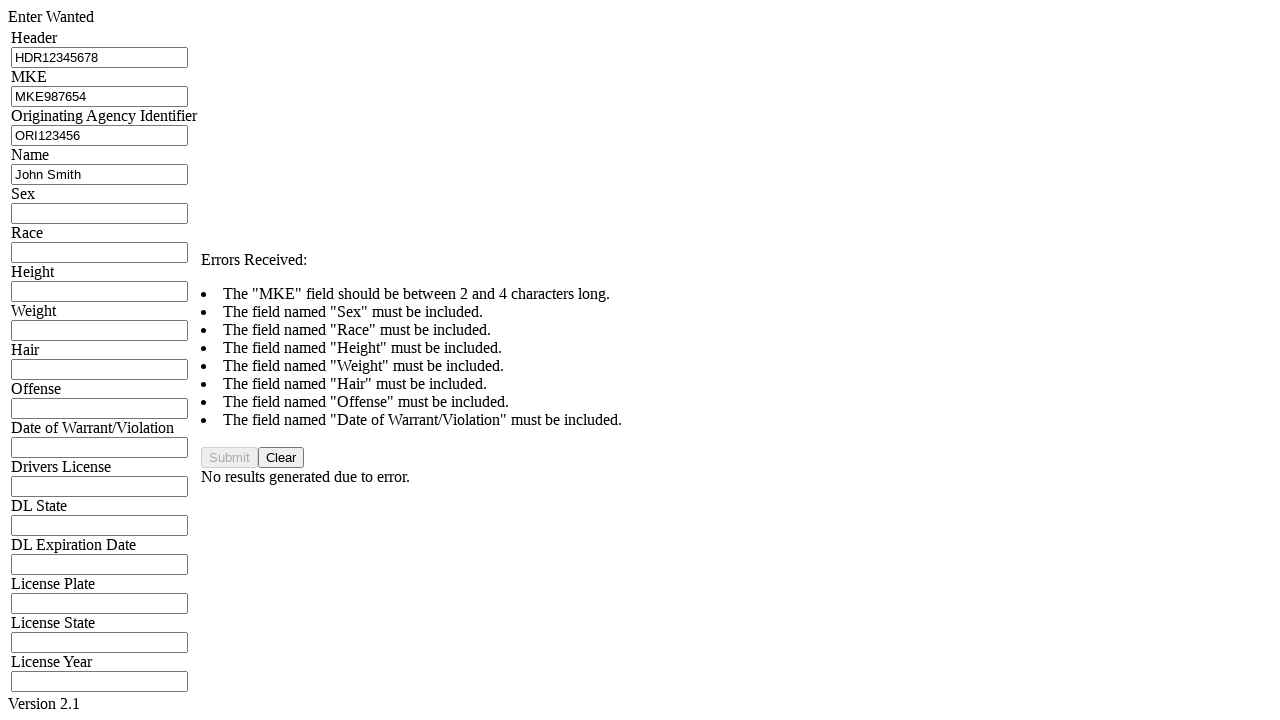

Verified error message appeared for header validation
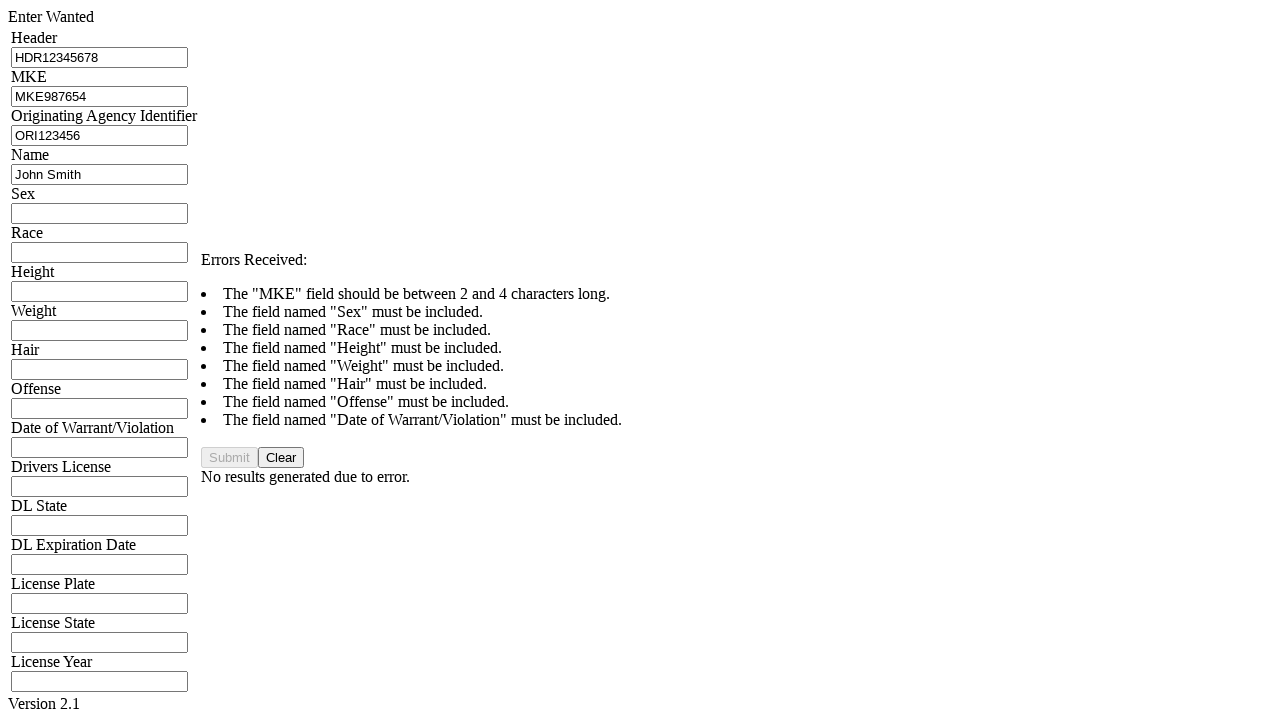

Clicked clear button to reset form at (281, 458) on #clearBtn
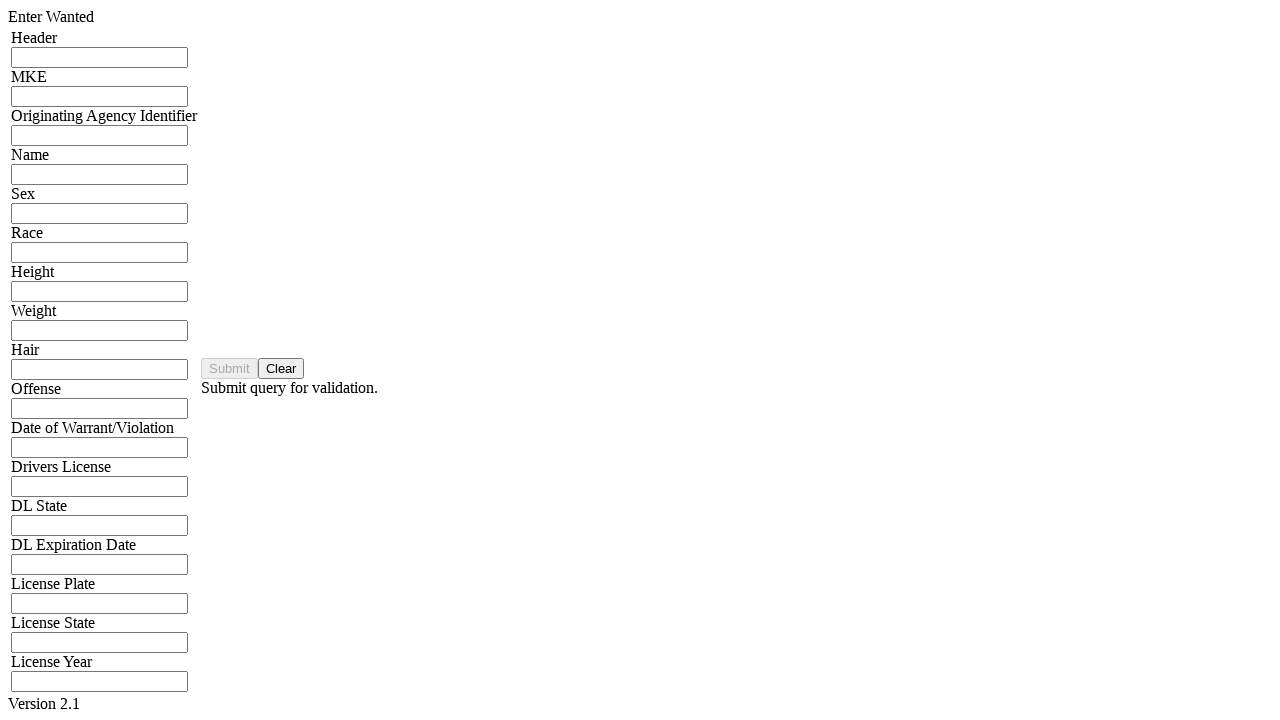

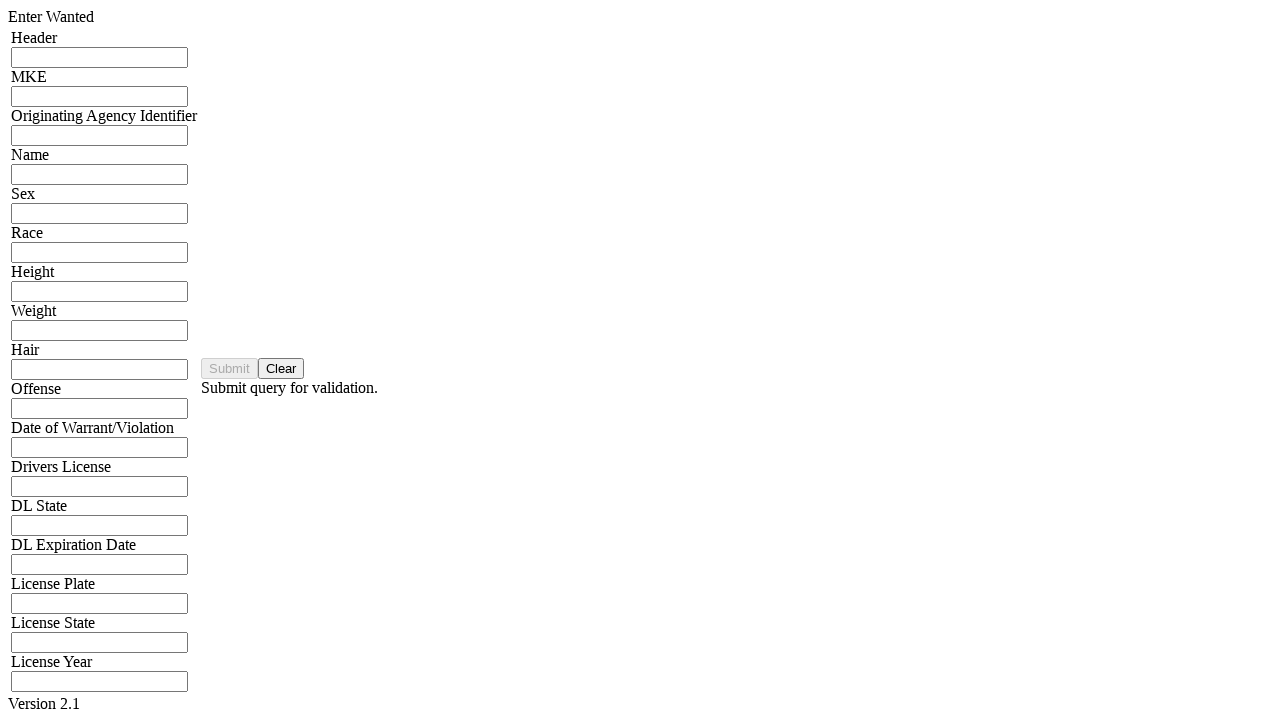